Tests the Playwright homepage by verifying the page title contains "Playwright", checking the Get Started link has the correct href attribute, clicking it, and verifying navigation to the intro page.

Starting URL: https://playwright.dev

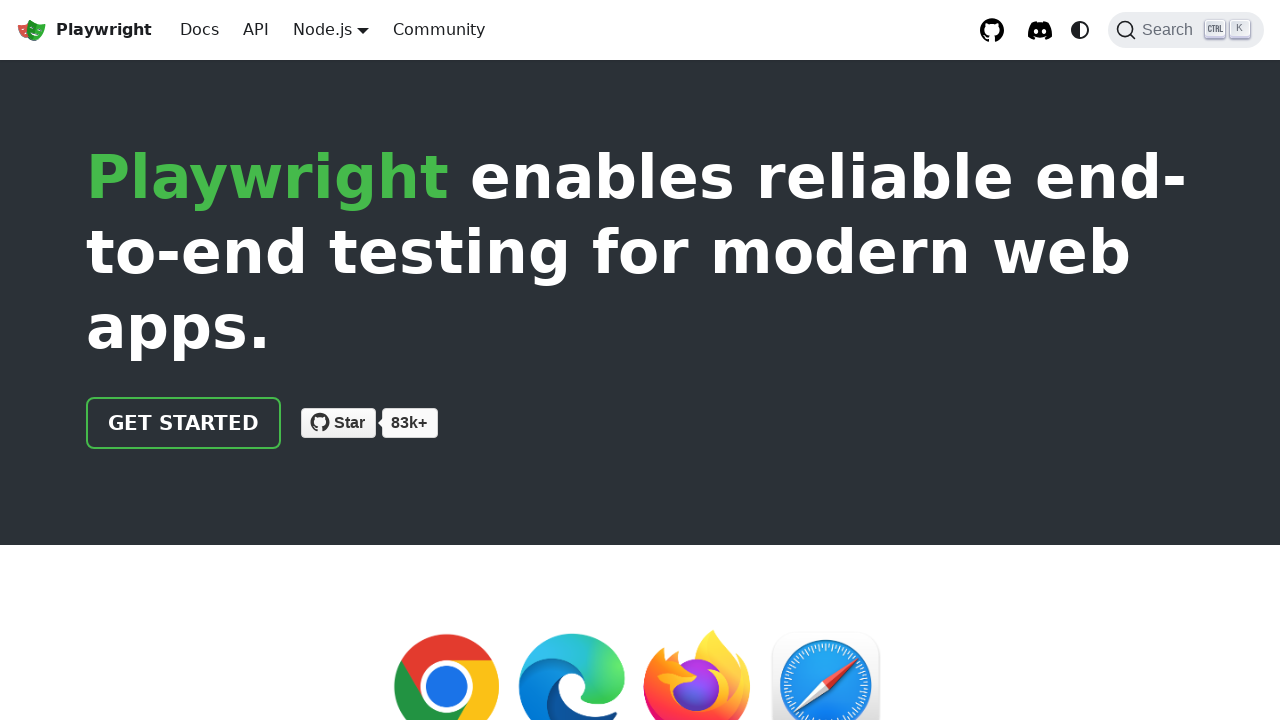

Verified page title contains 'Playwright'
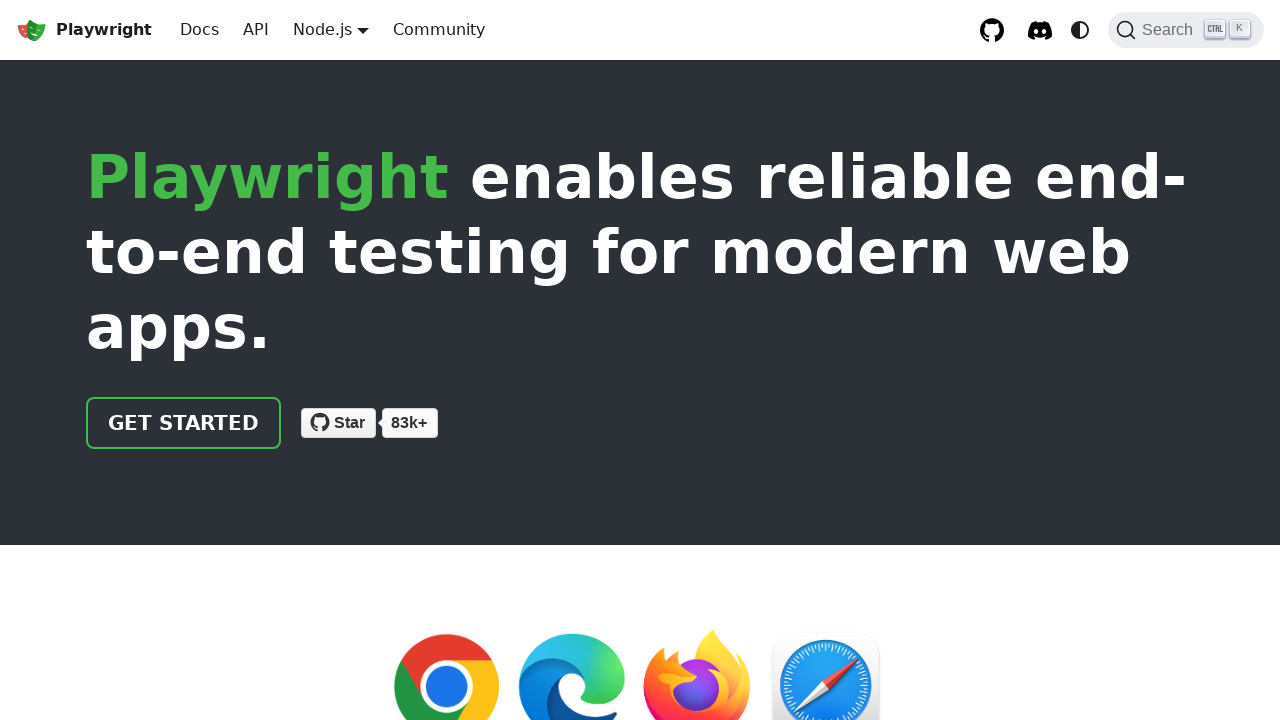

Located 'Get Started' link
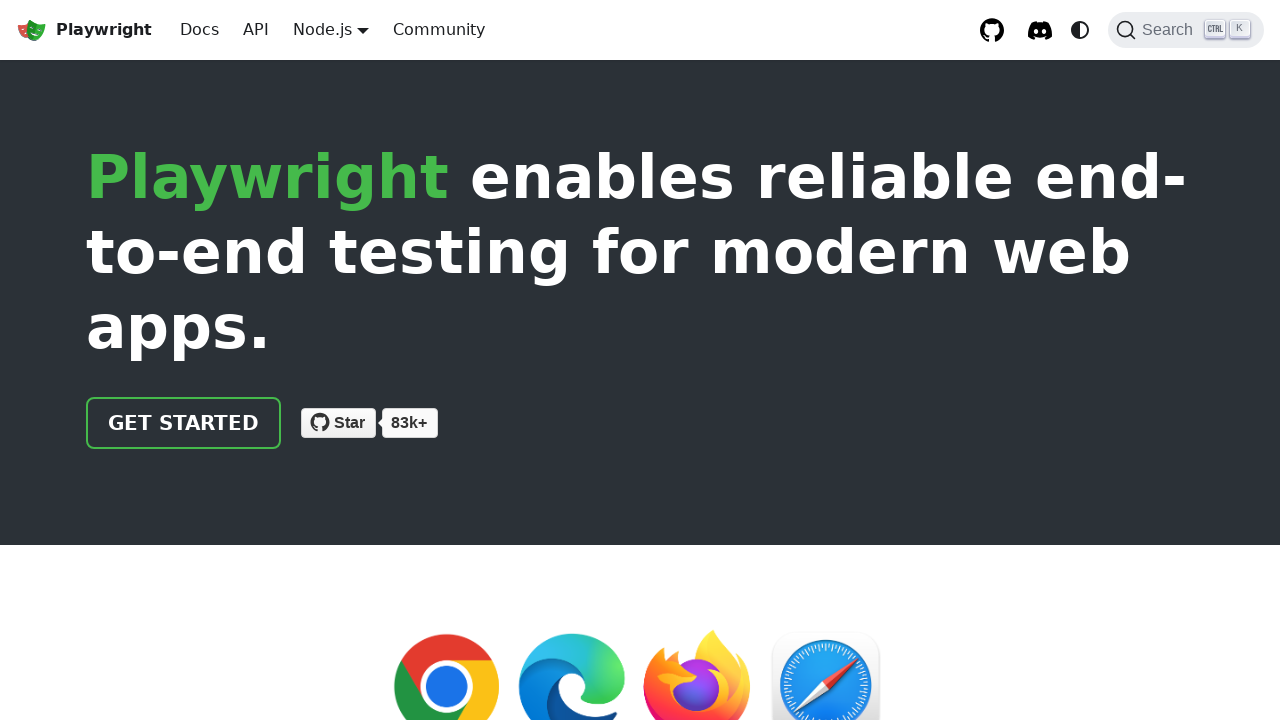

Verified 'Get Started' link href is '/docs/intro'
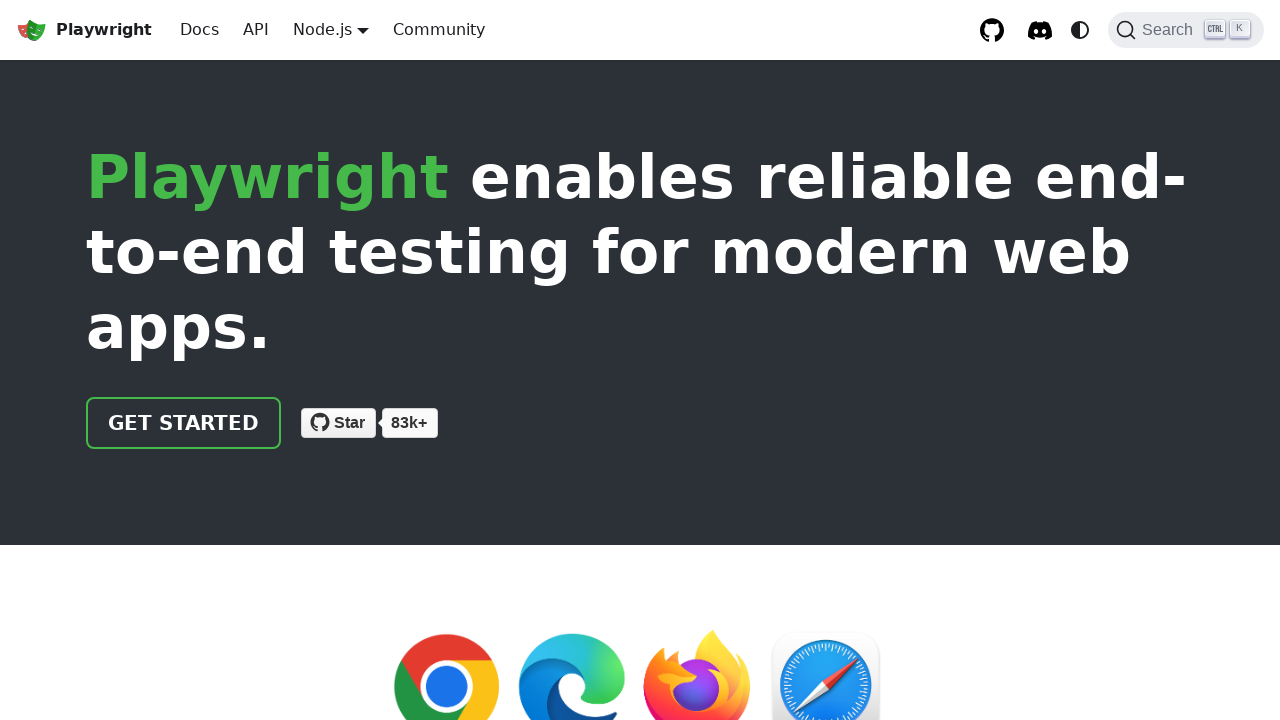

Clicked 'Get Started' link at (184, 423) on text=Get Started
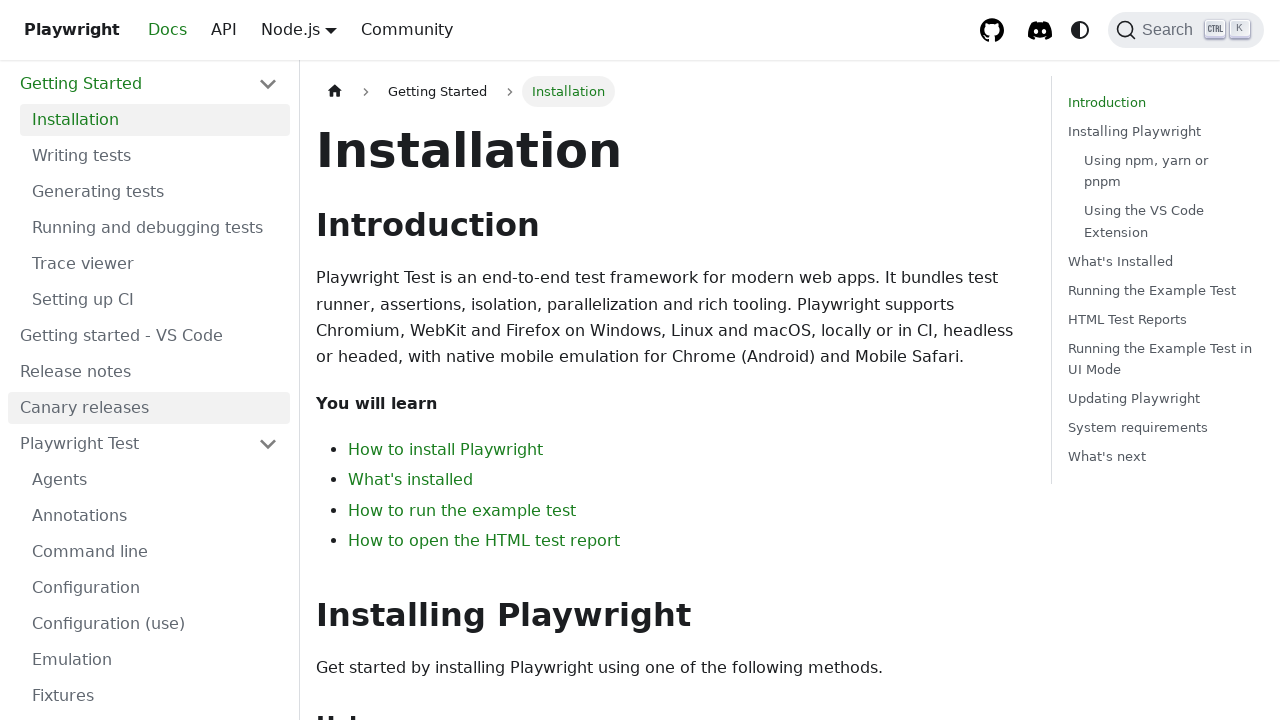

Navigated to intro page and URL verified
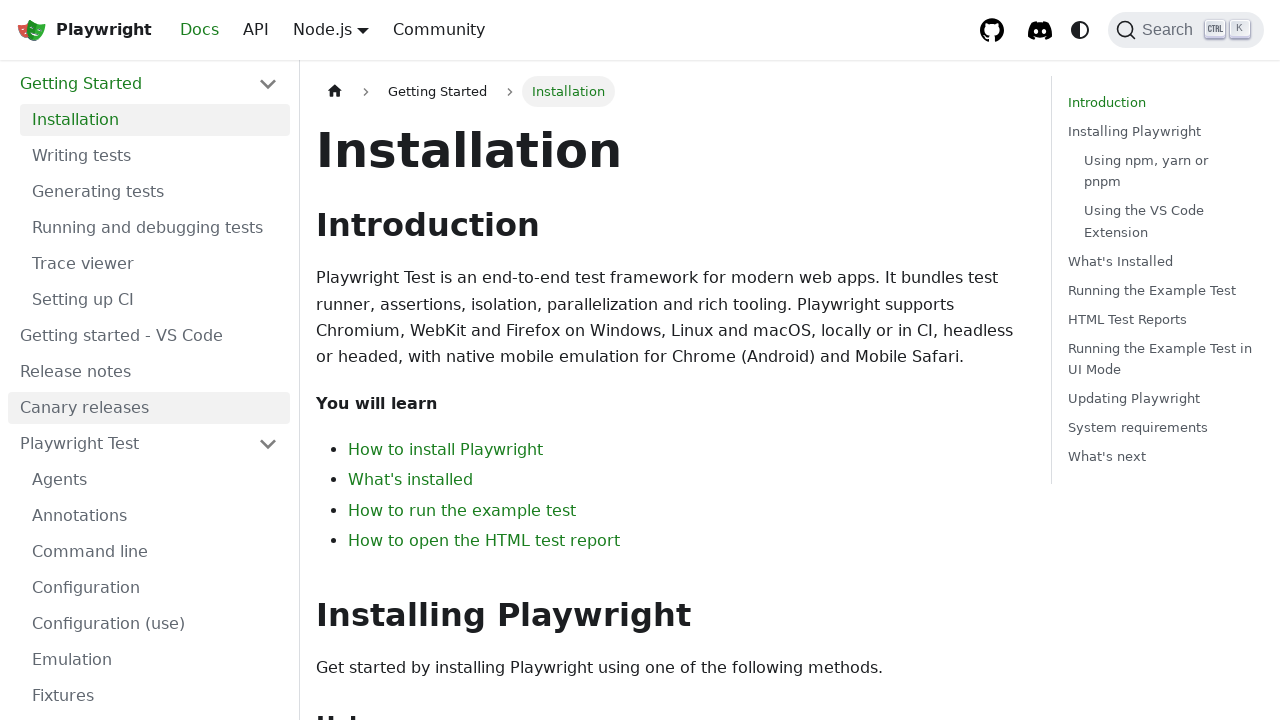

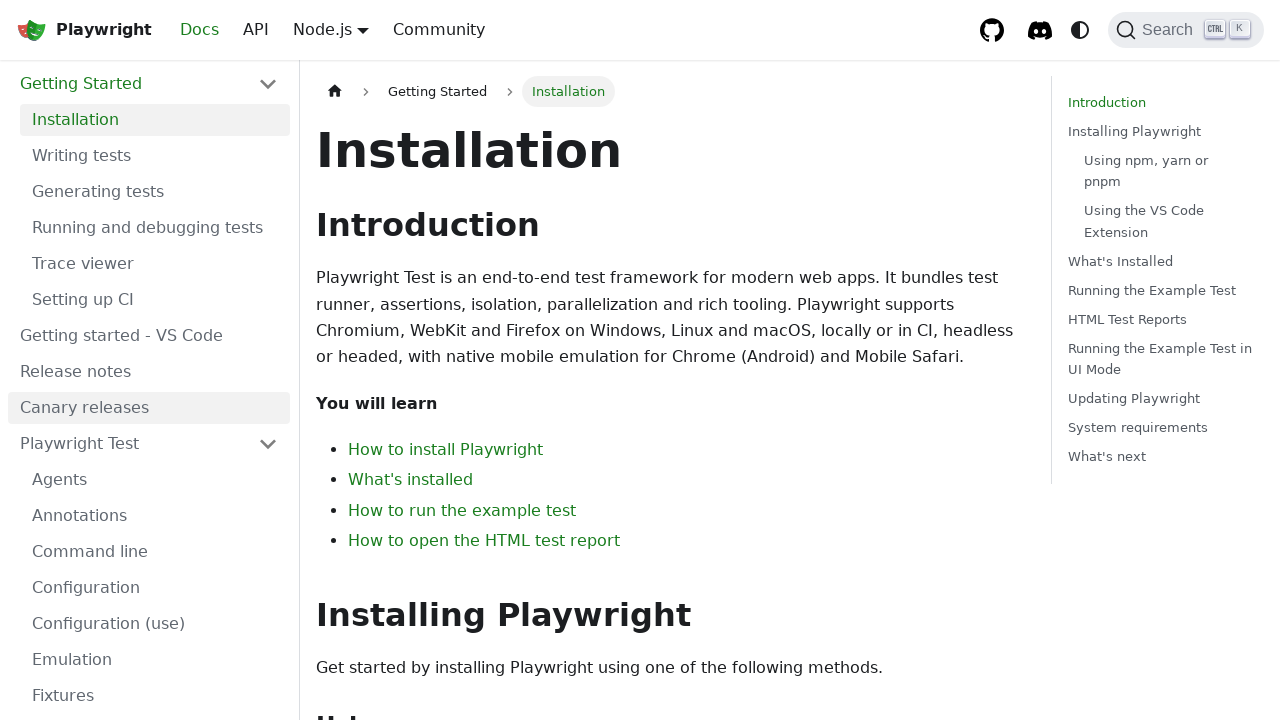